Tests navigation to the Selenide examples GitHub organization by clicking the link and verifying the GitHub page loads

Starting URL: https://selenide.org/quick-start.html

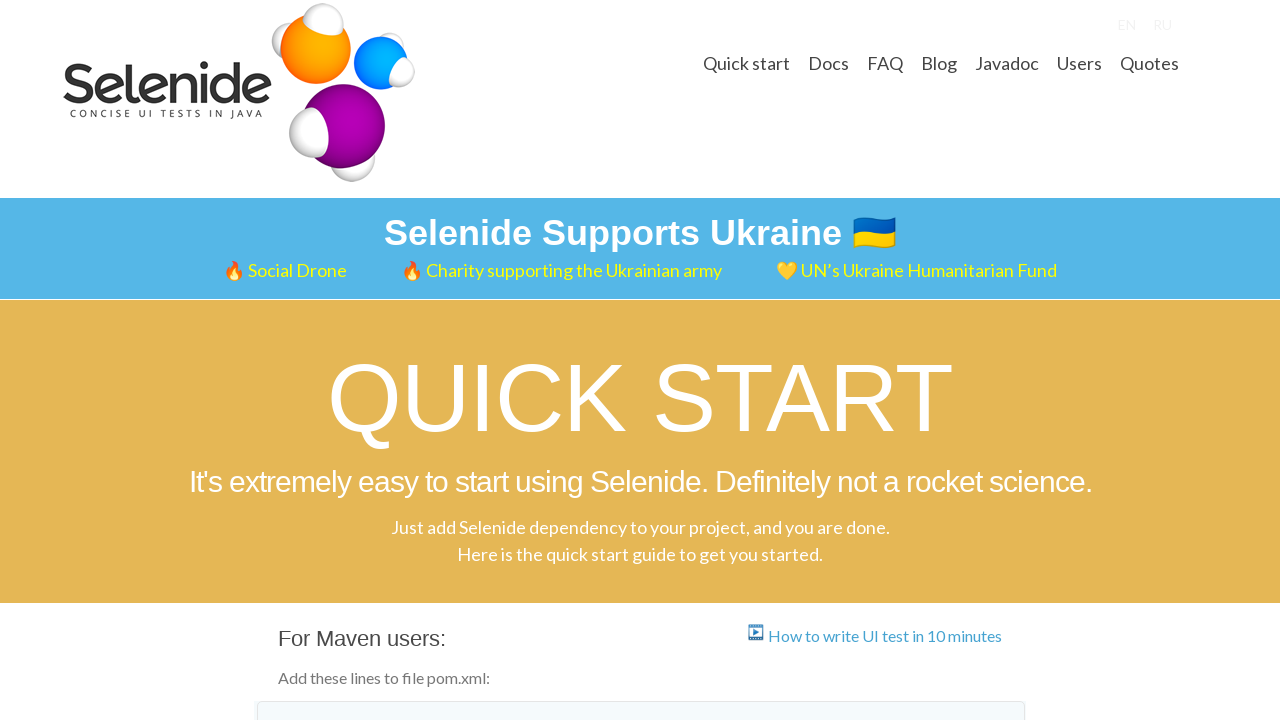

Located 'Selenide examples' link element
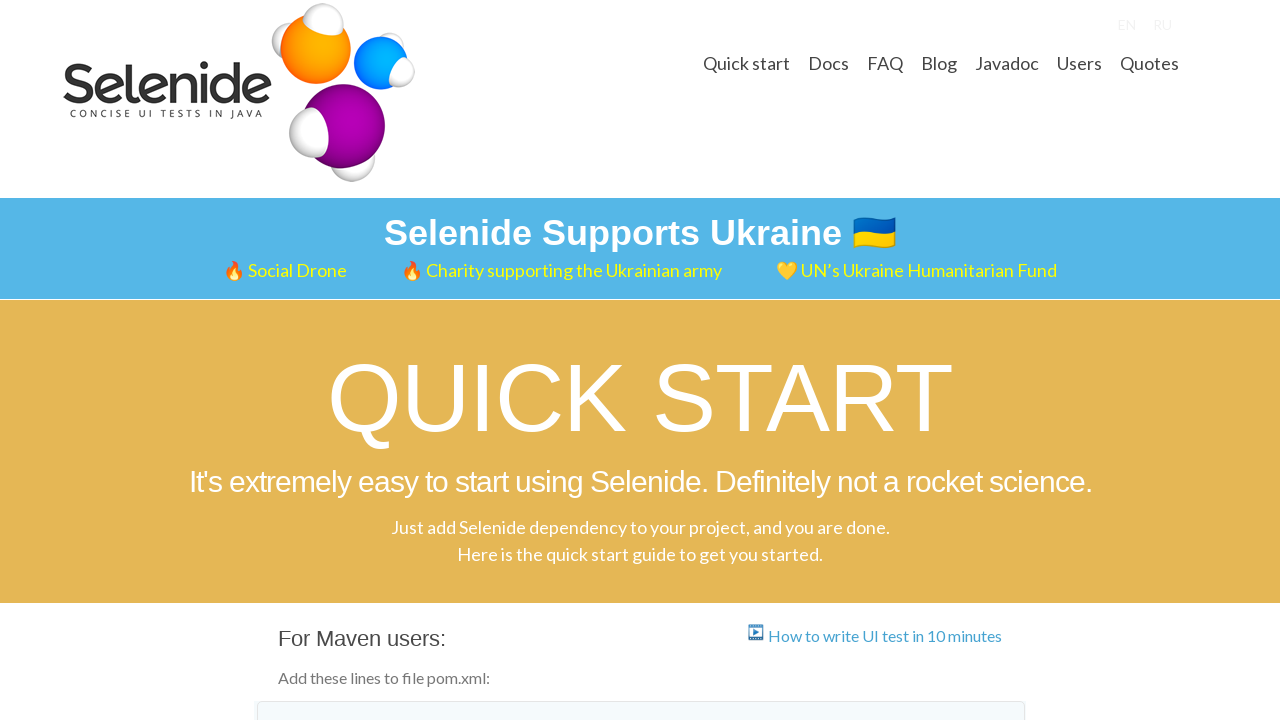

Verified link href is 'https://github.com/selenide-examples'
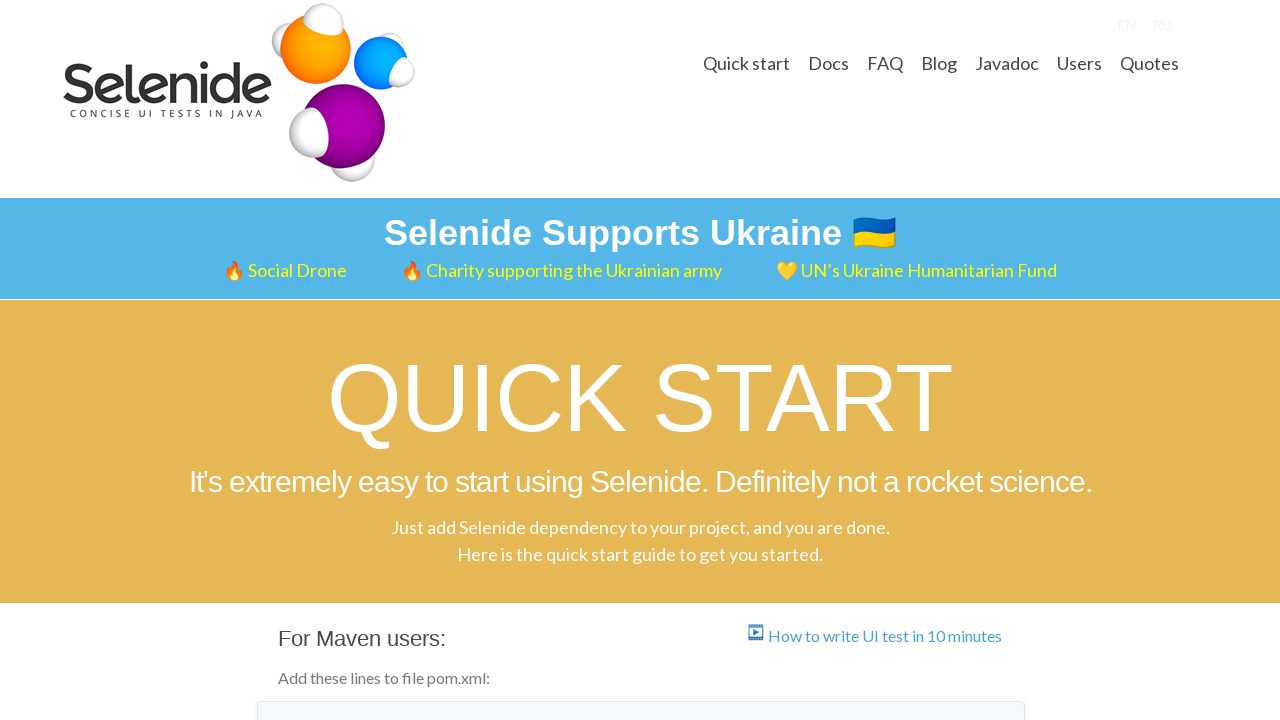

Clicked 'Selenide examples' link at (423, 361) on a:text('Selenide examples')
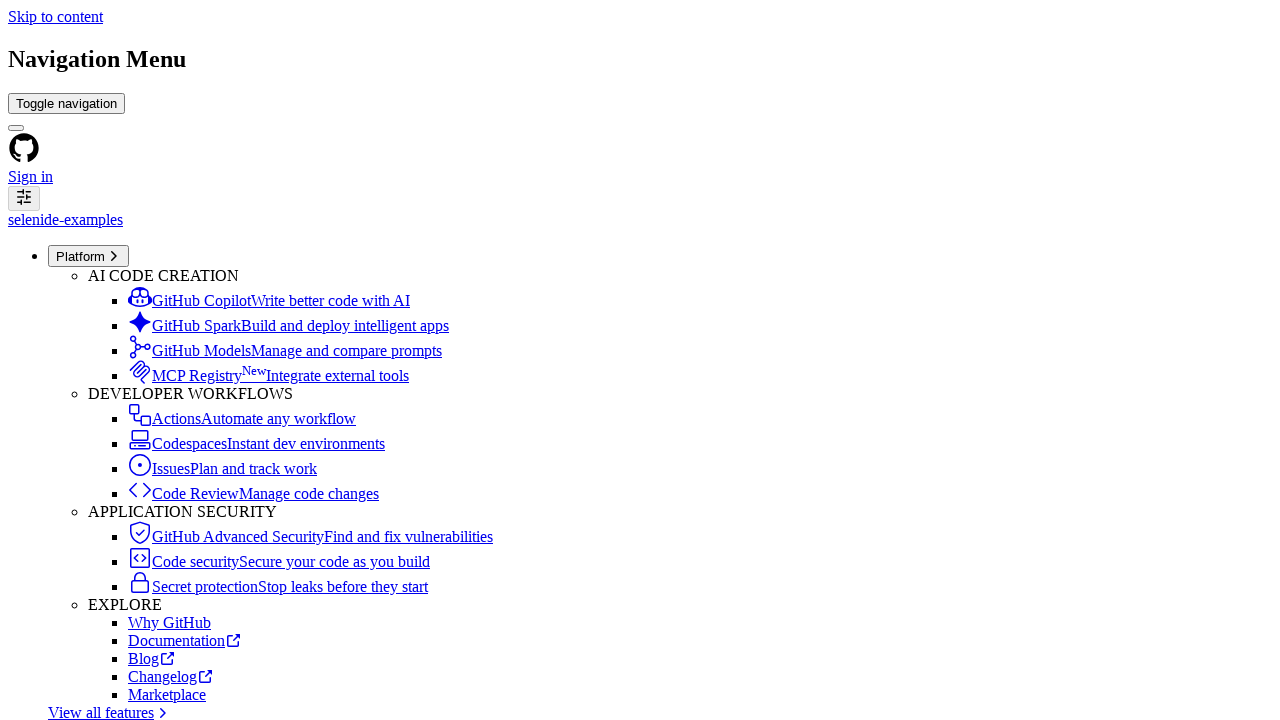

GitHub organization page loaded - orghead selector appeared
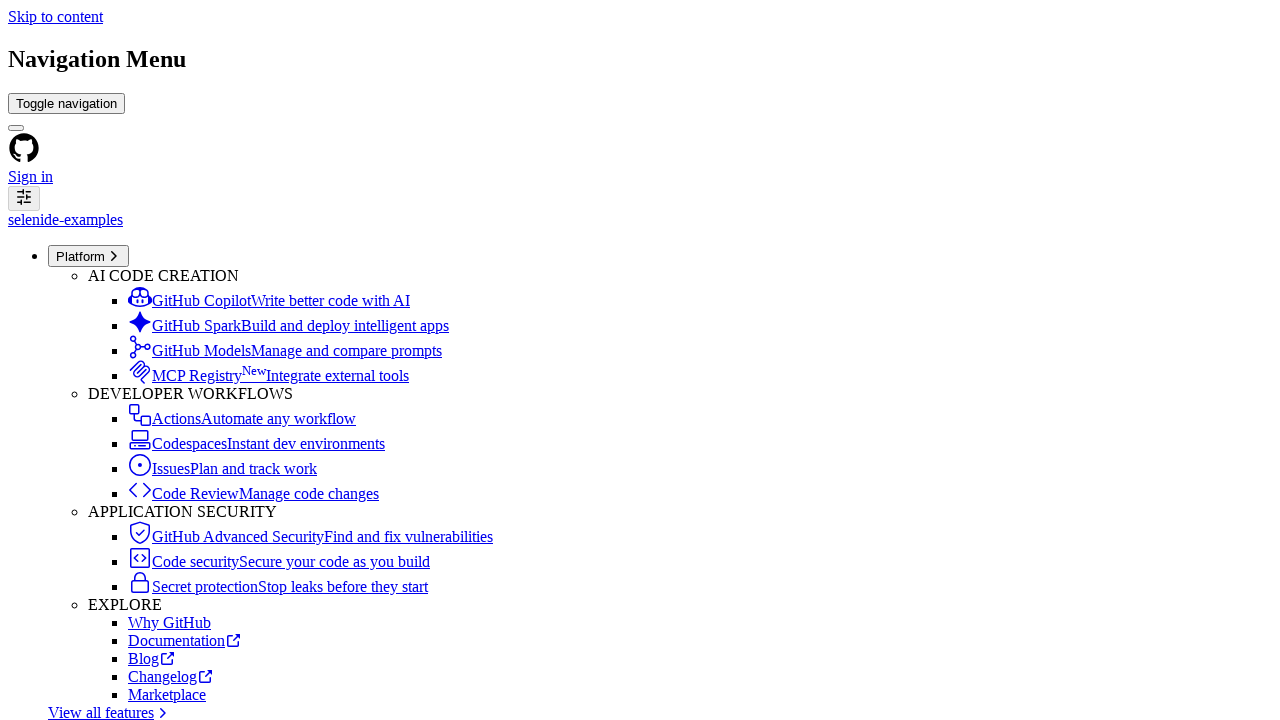

Verified 'Selenide examples' text appears in organization header
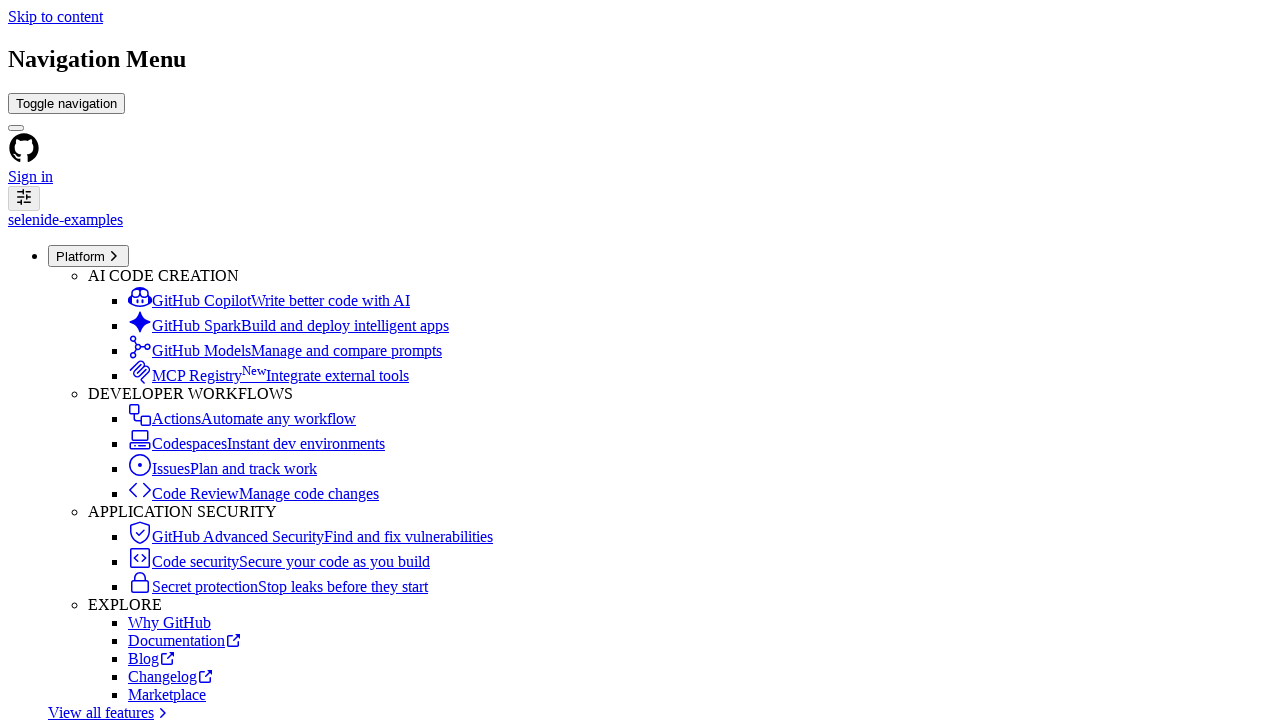

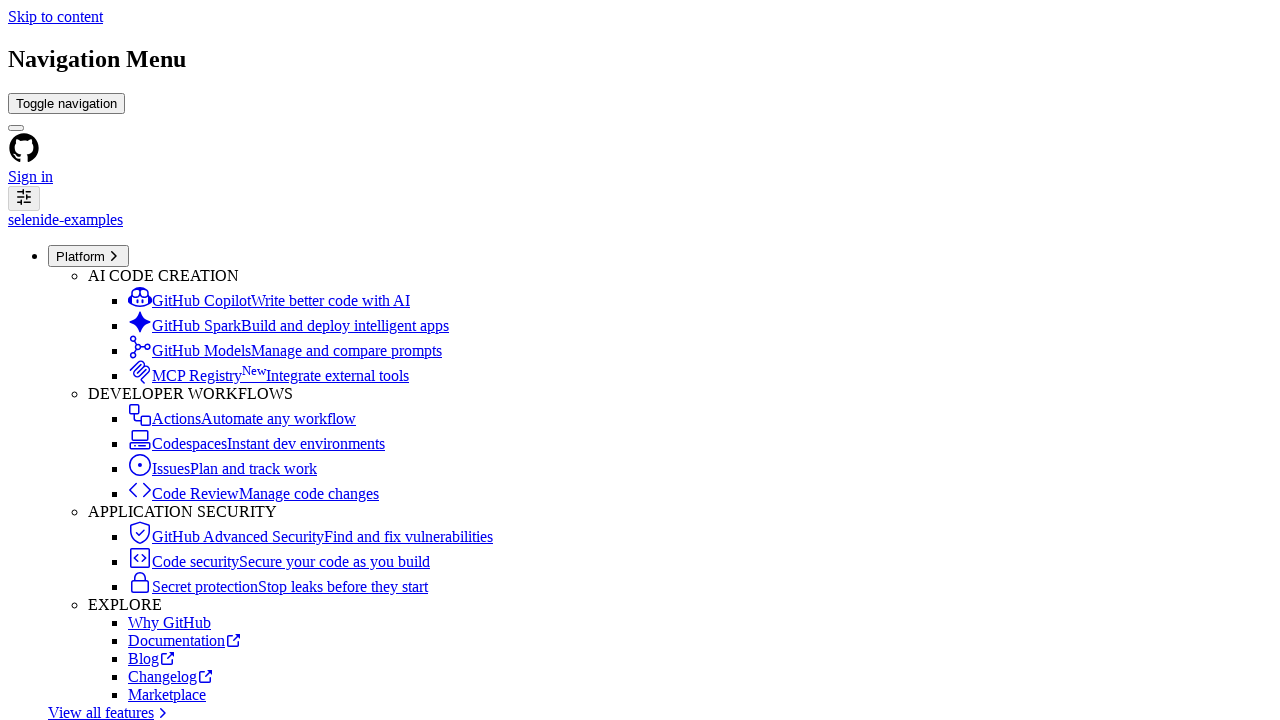